Tests newsletter registration form by filling out first name, last name, and email fields, then submitting the form

Starting URL: https://secure-retreat-92358.herokuapp.com/

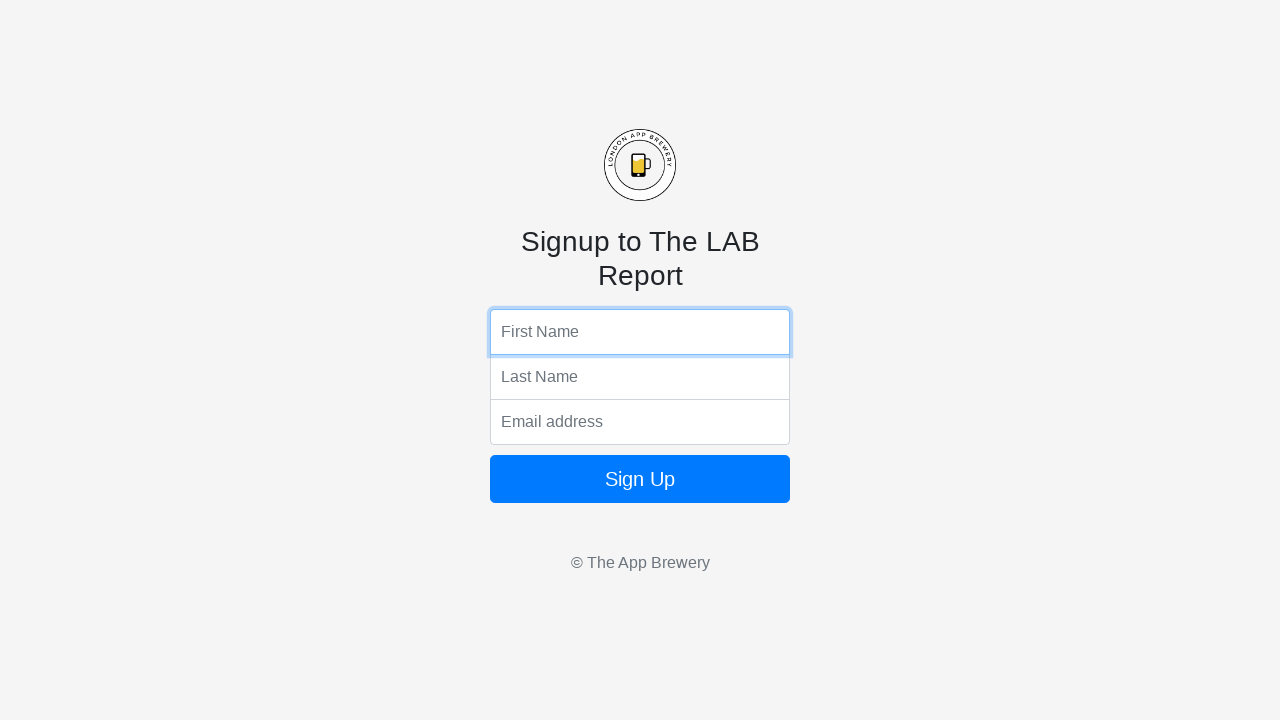

Filled first name field with 'Angela' on input[name='fName']
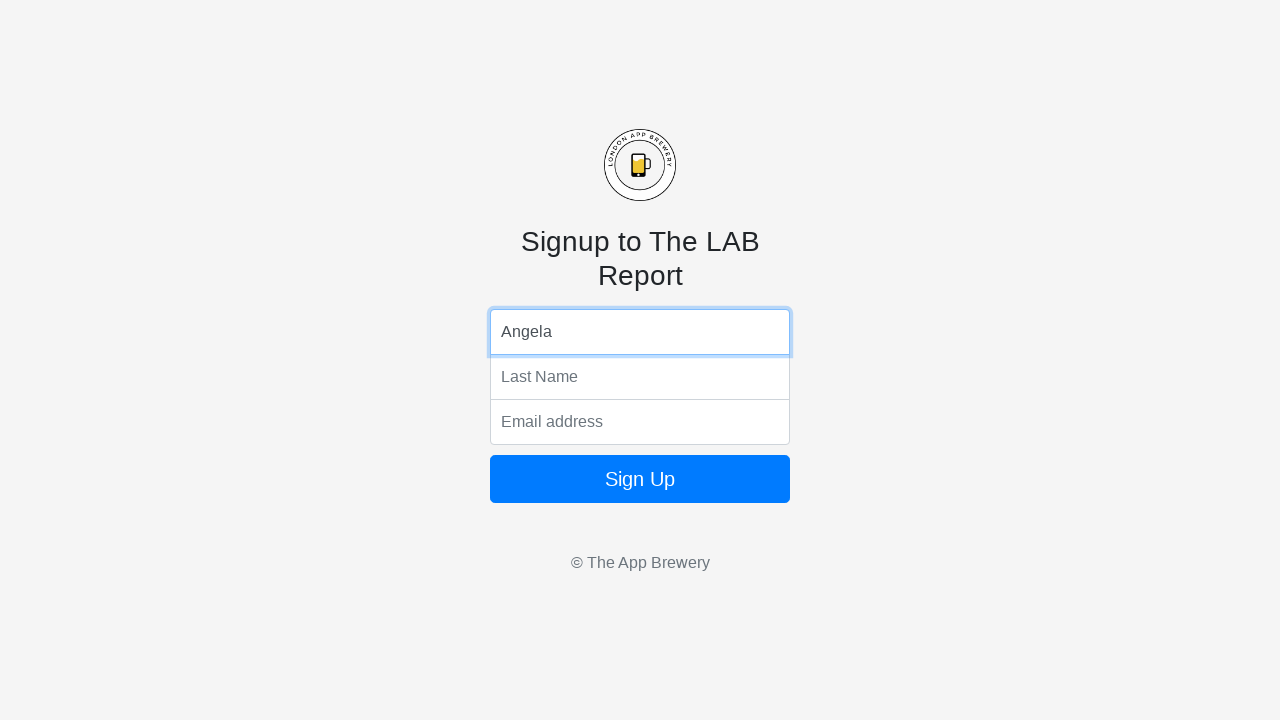

Filled last name field with 'Yu' on input[name='lName']
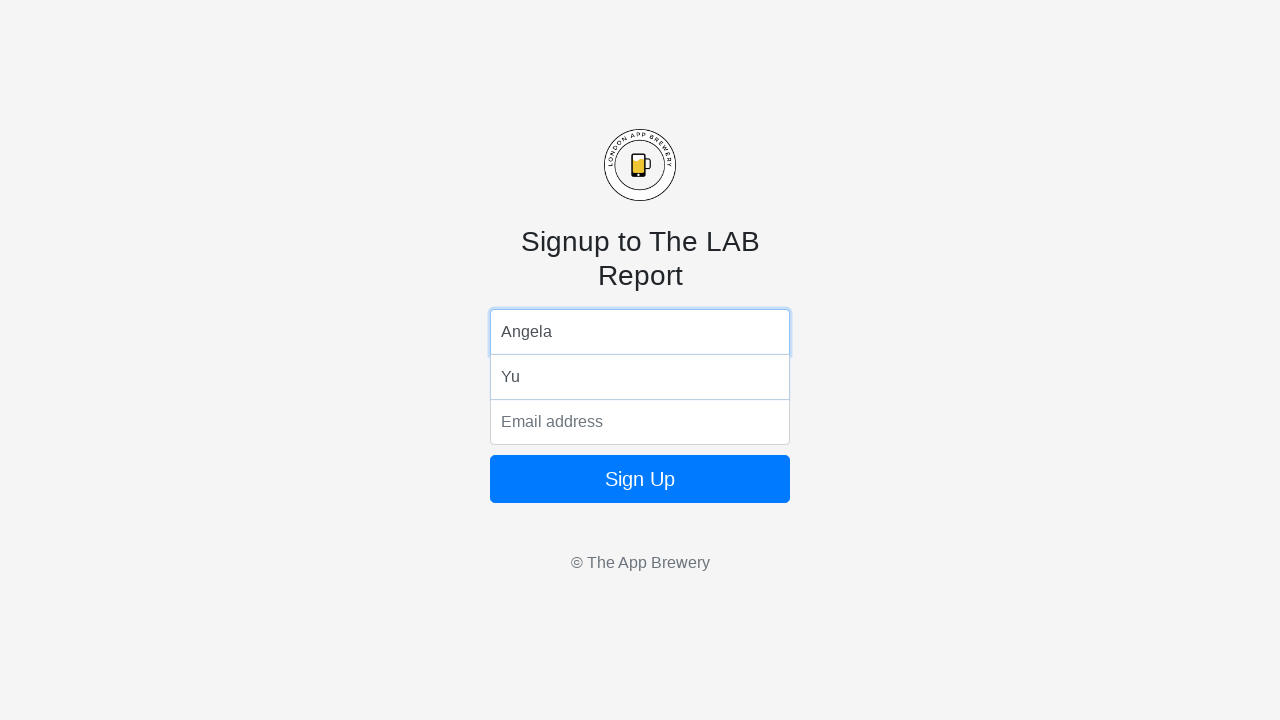

Filled email field with 'angela@email.com' on input[name='email']
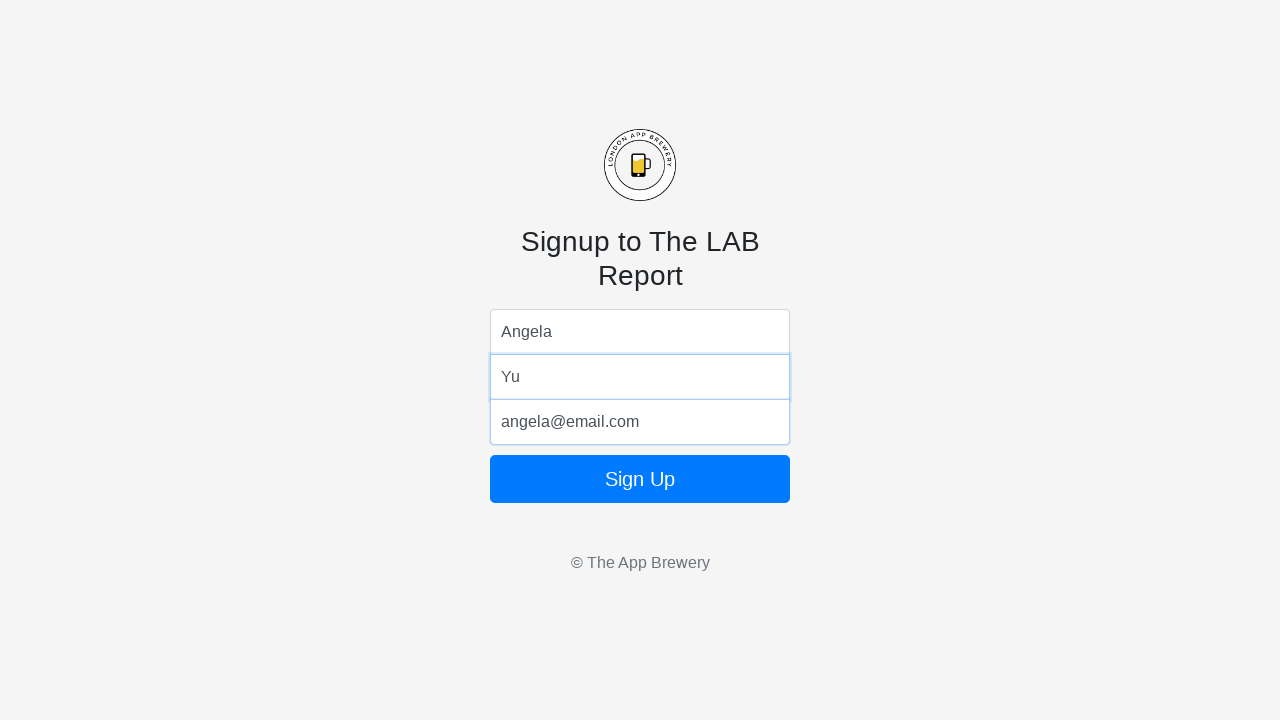

Clicked Sign Up button to submit newsletter registration form at (640, 479) on form button
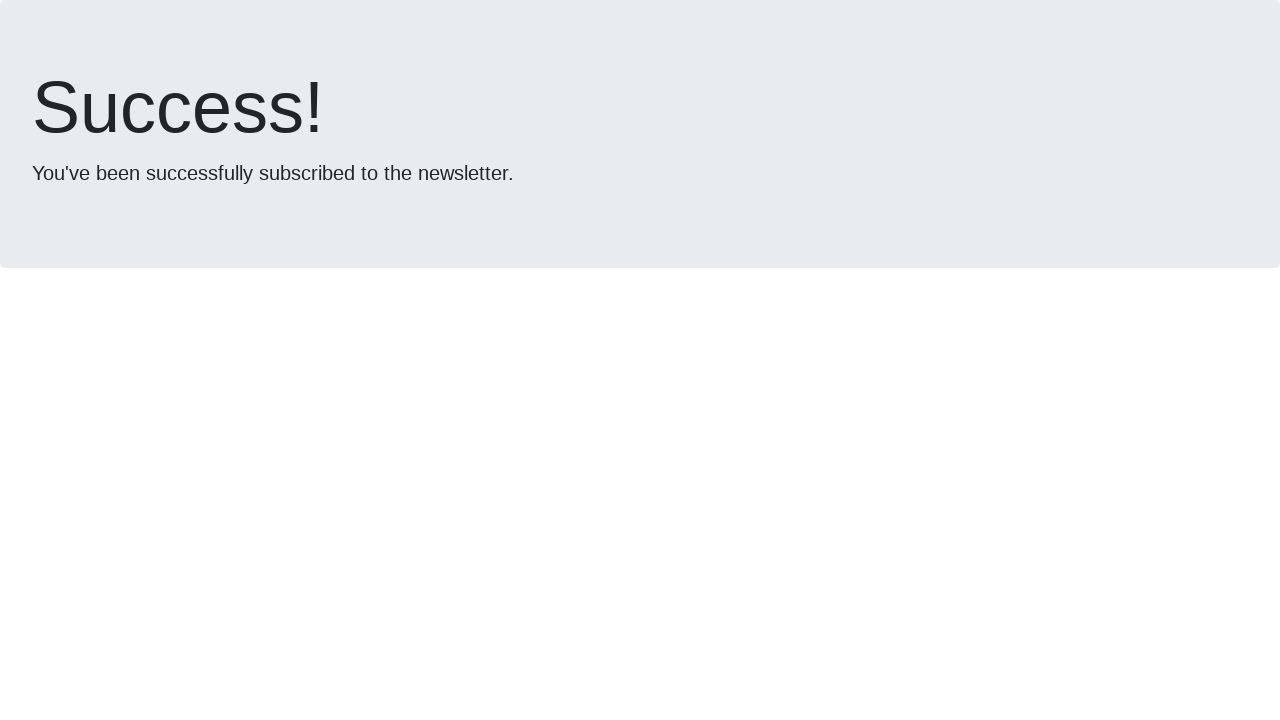

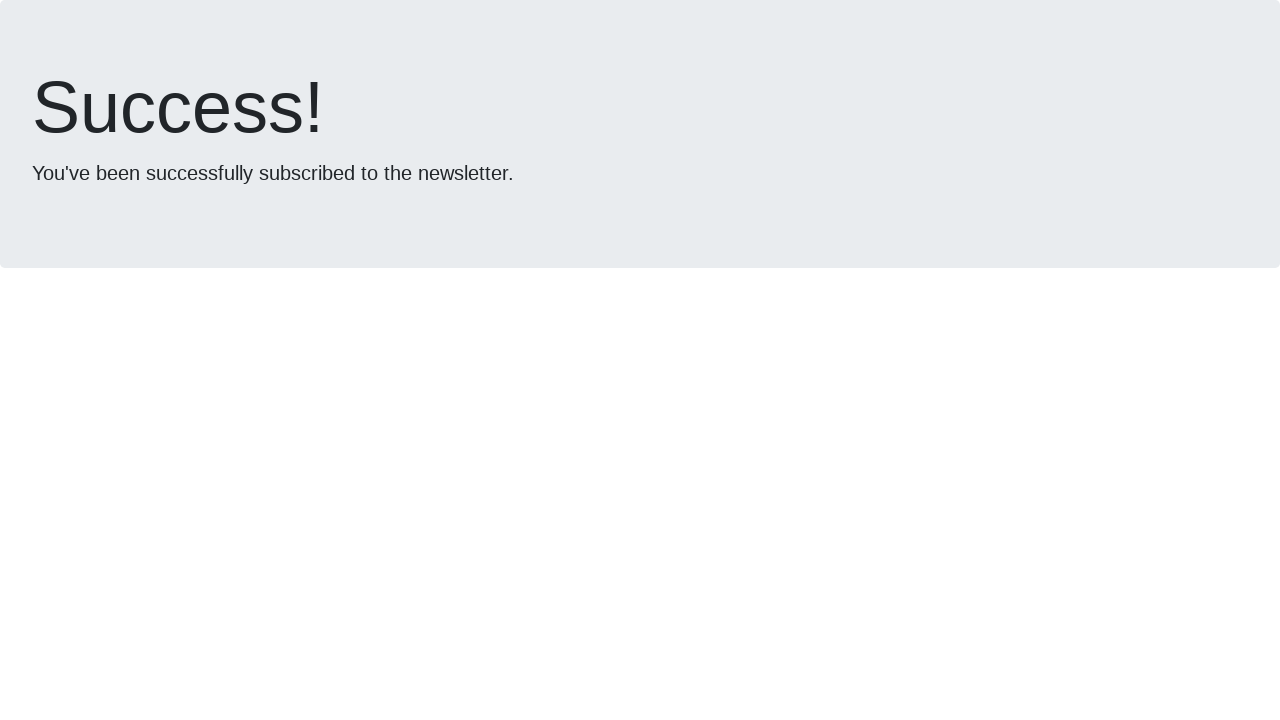